Tests scrolling functionality on a page and within a fixed header table, then verifies the total amount calculation displayed on the page

Starting URL: https://rahulshettyacademy.com/AutomationPractice/

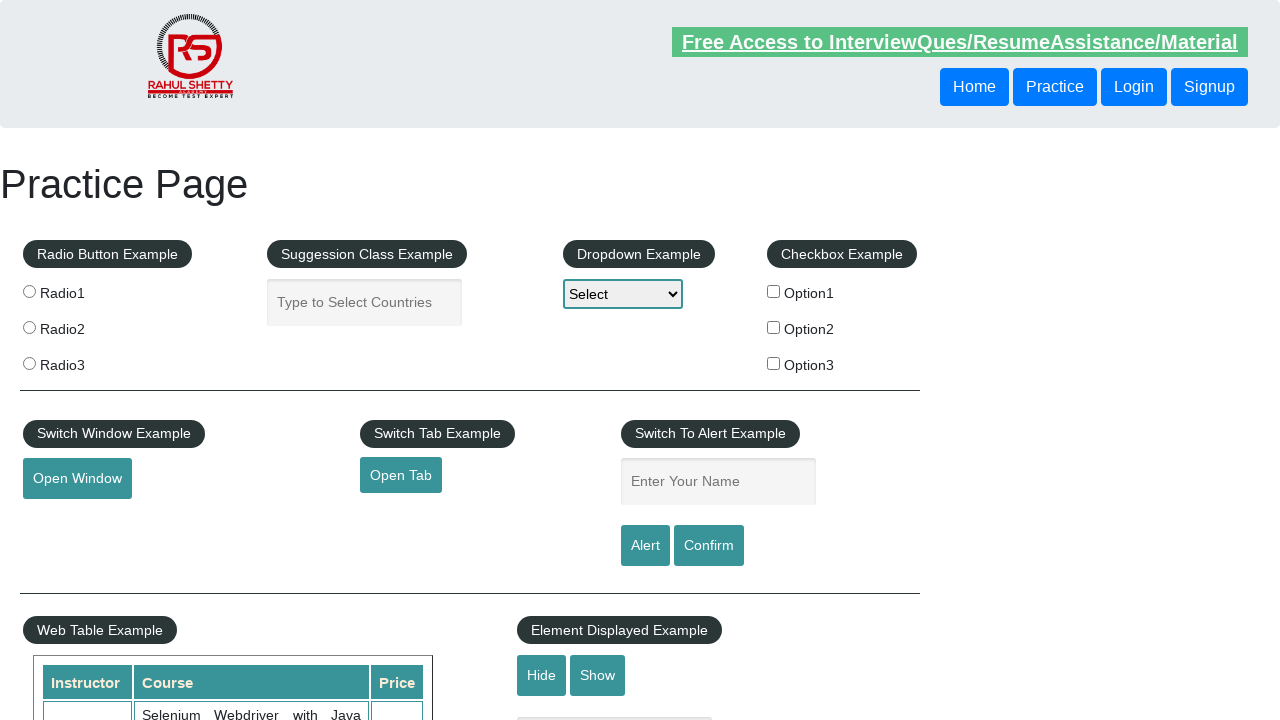

Scrolled main page down by 500 pixels
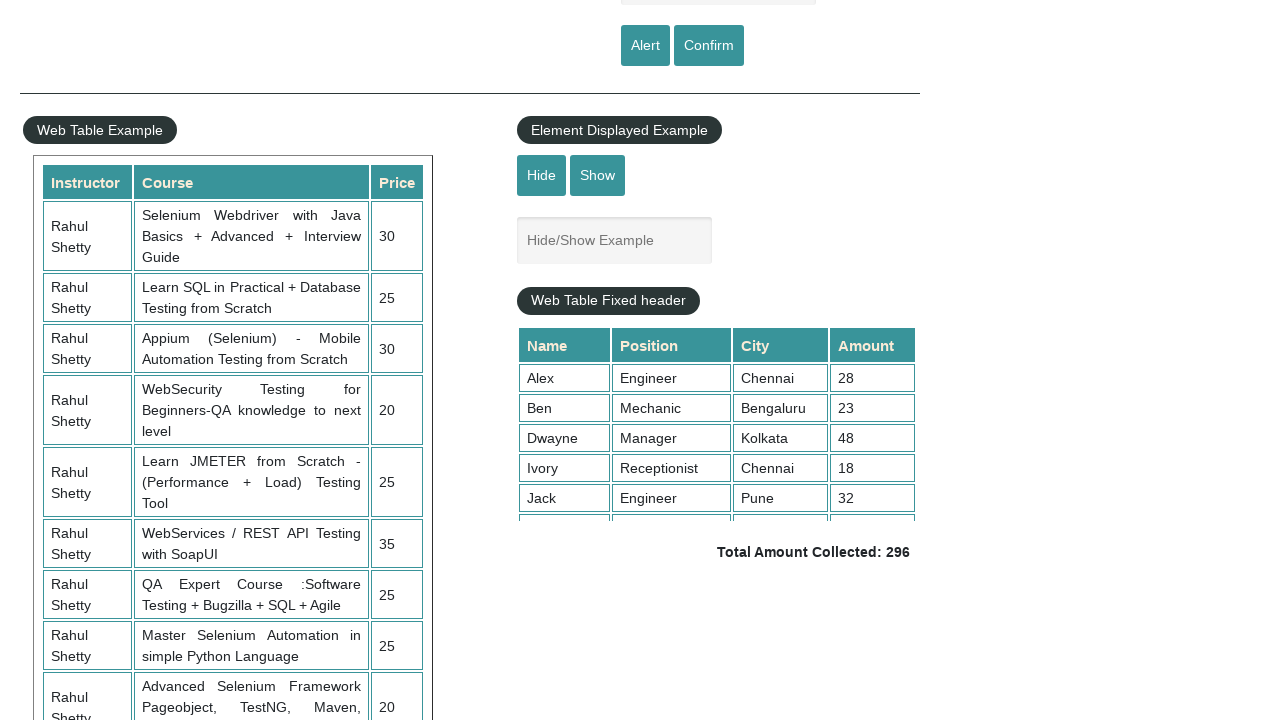

Waited 1 second for scroll to complete
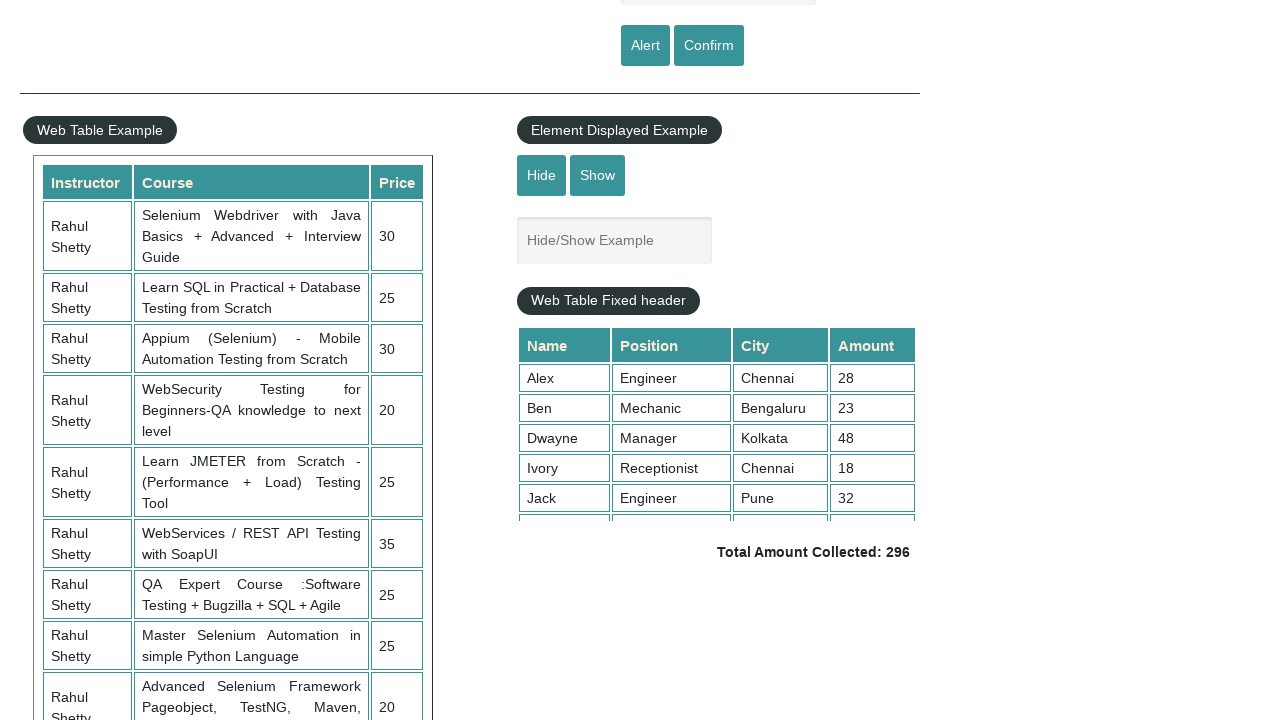

Scrolled fixed header table down by 500 pixels
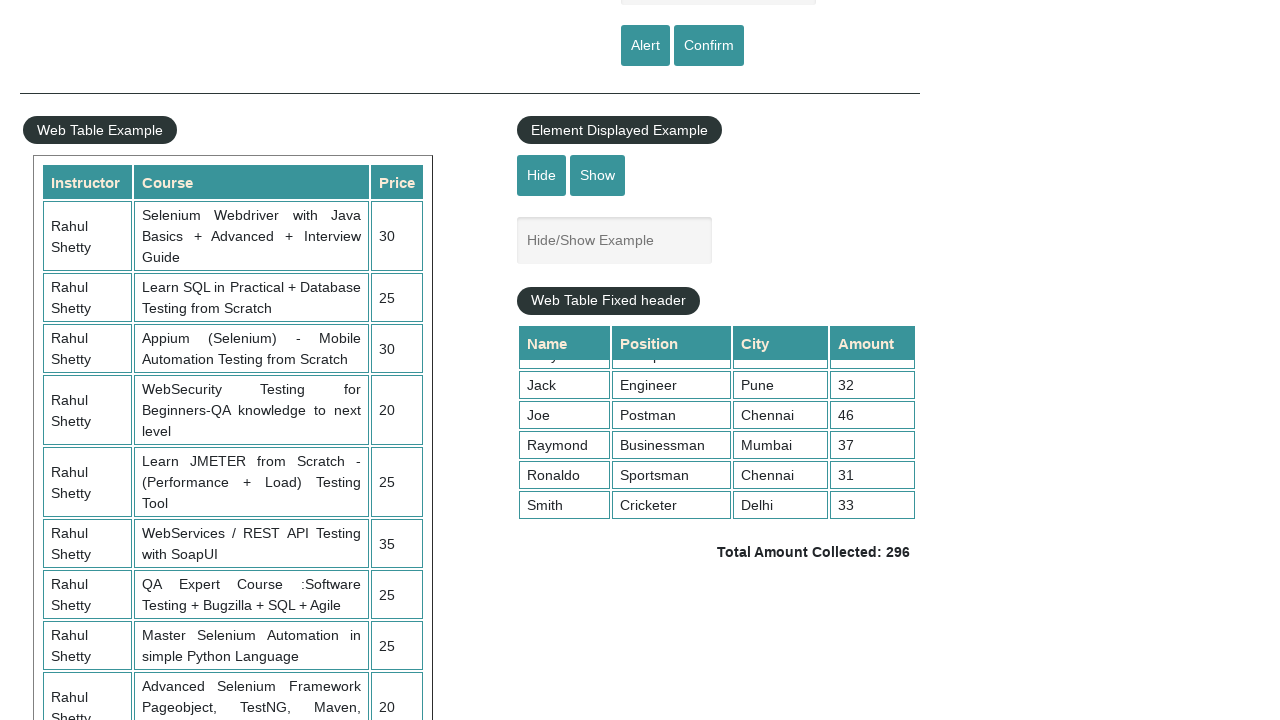

Set table scroll position to maximum (5000)
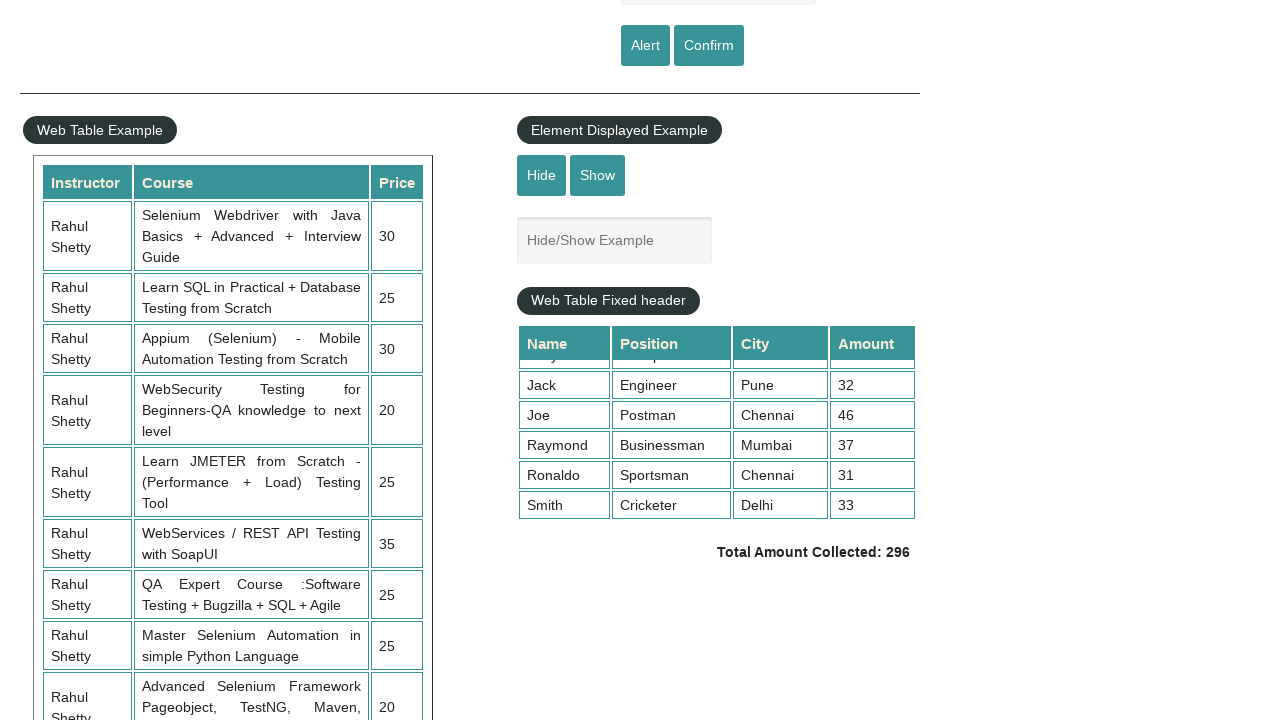

Table fully loaded and visible - confirmed table cell present
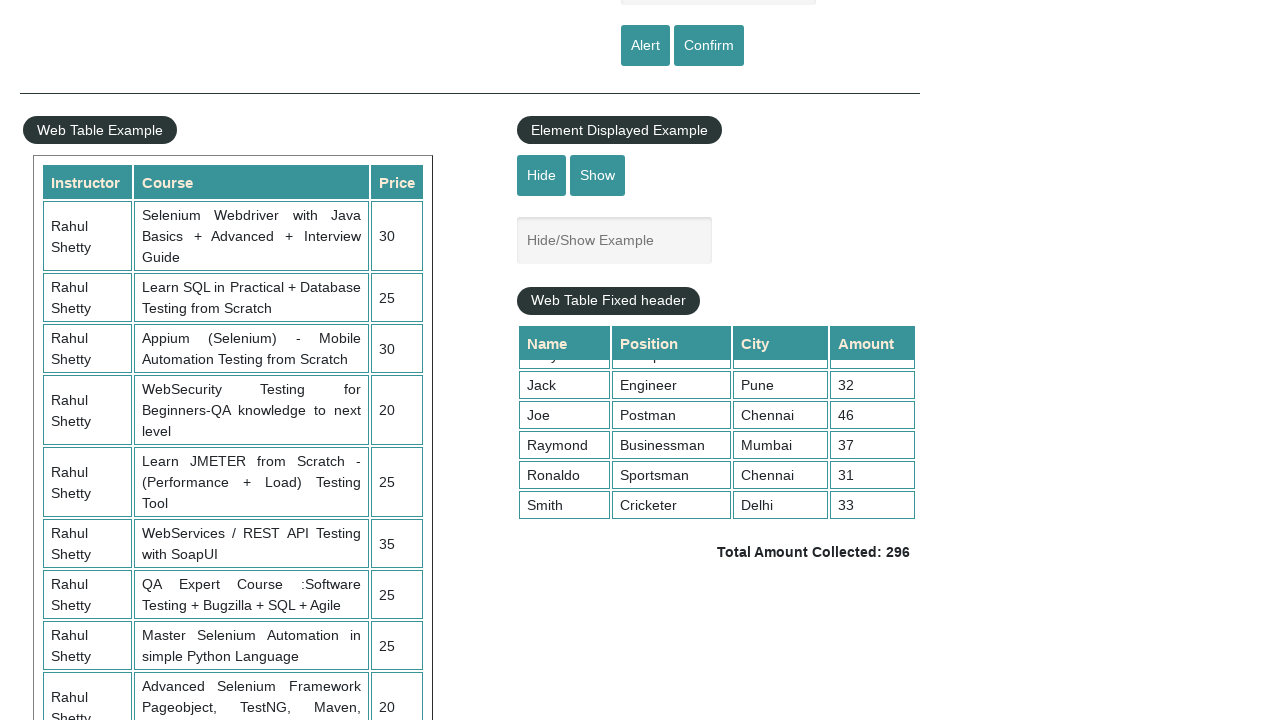

Total amount element is present and visible on page
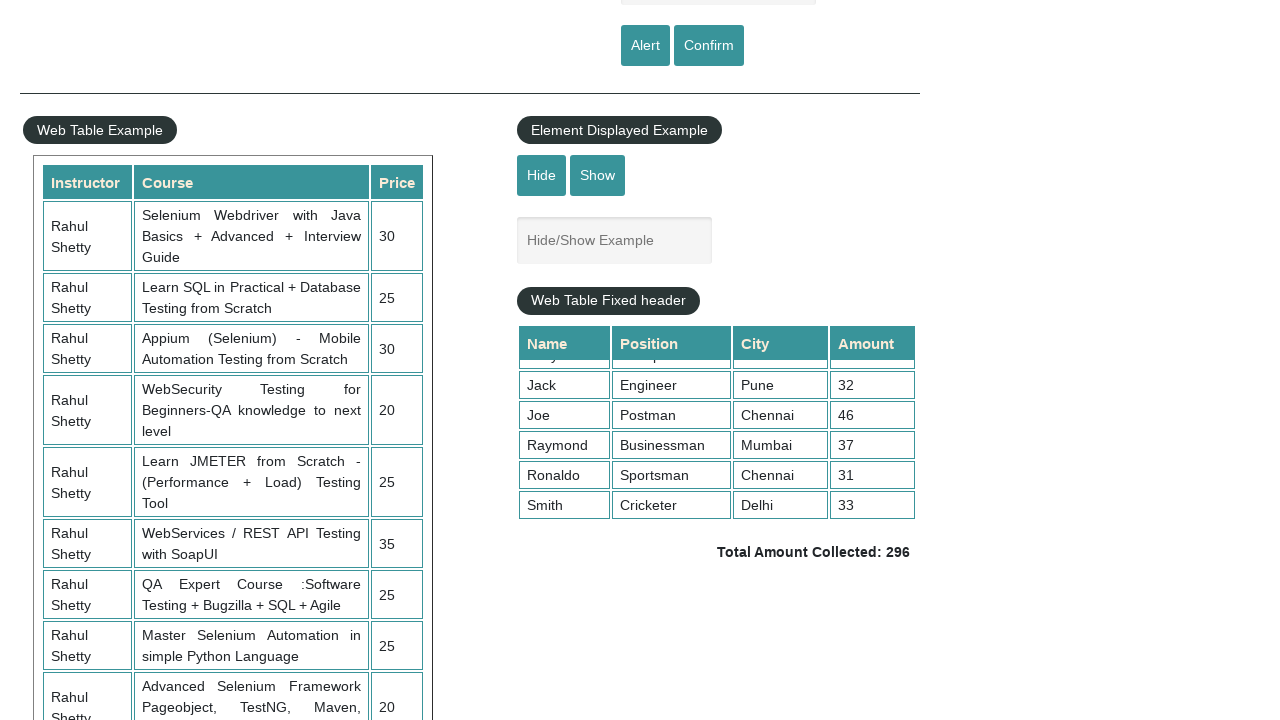

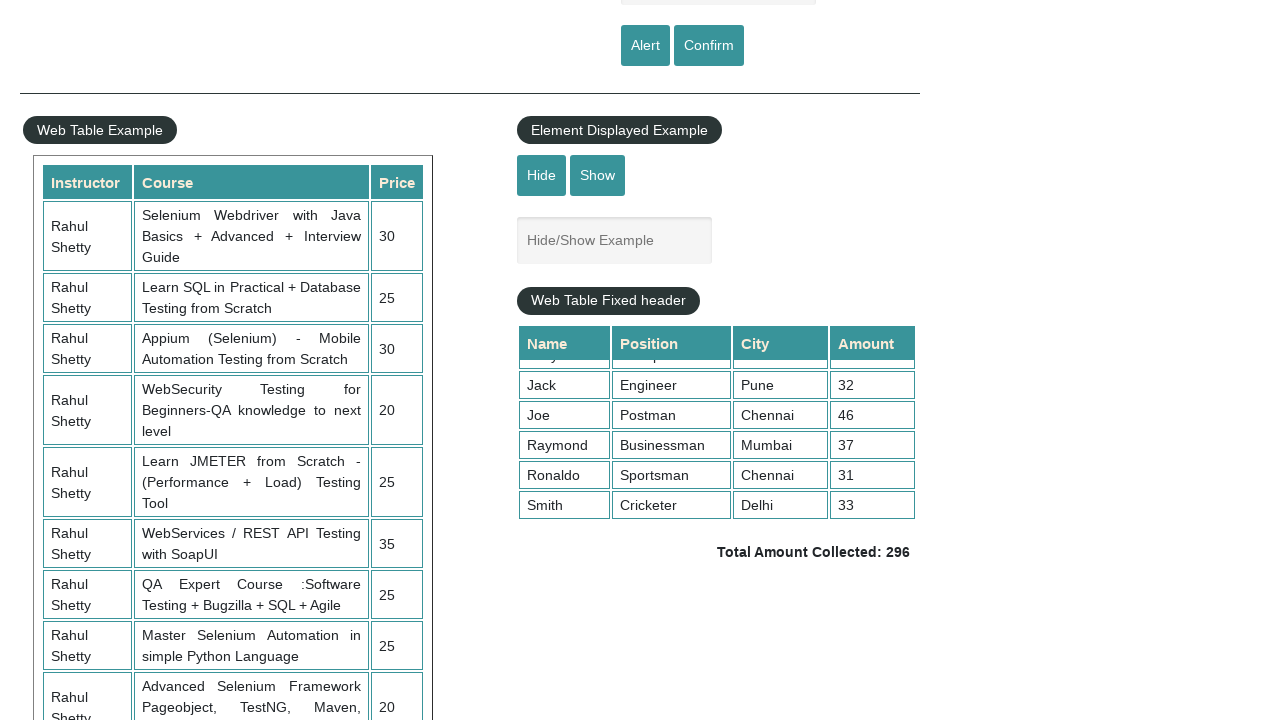